Tests radio button interaction by clicking on two different radio buttons

Starting URL: https://www.w3schools.com/howto/howto_css_custom_checkbox.asp

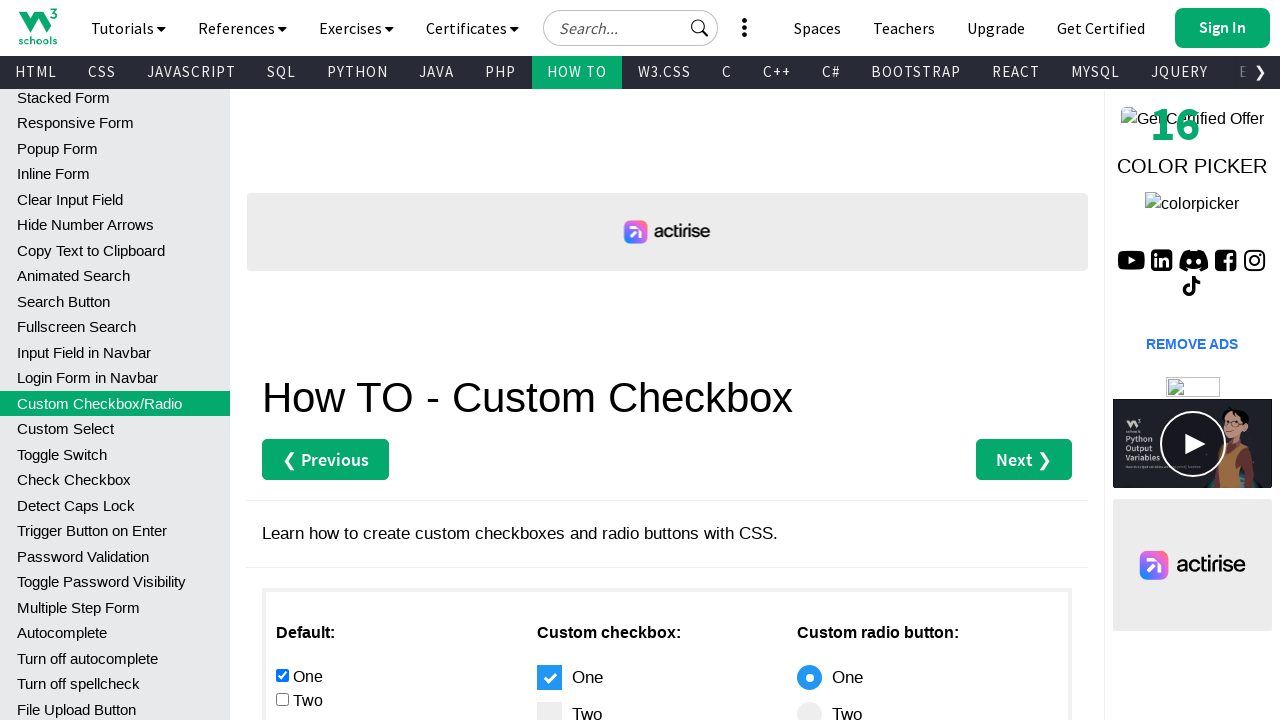

Waited for first radio button to load
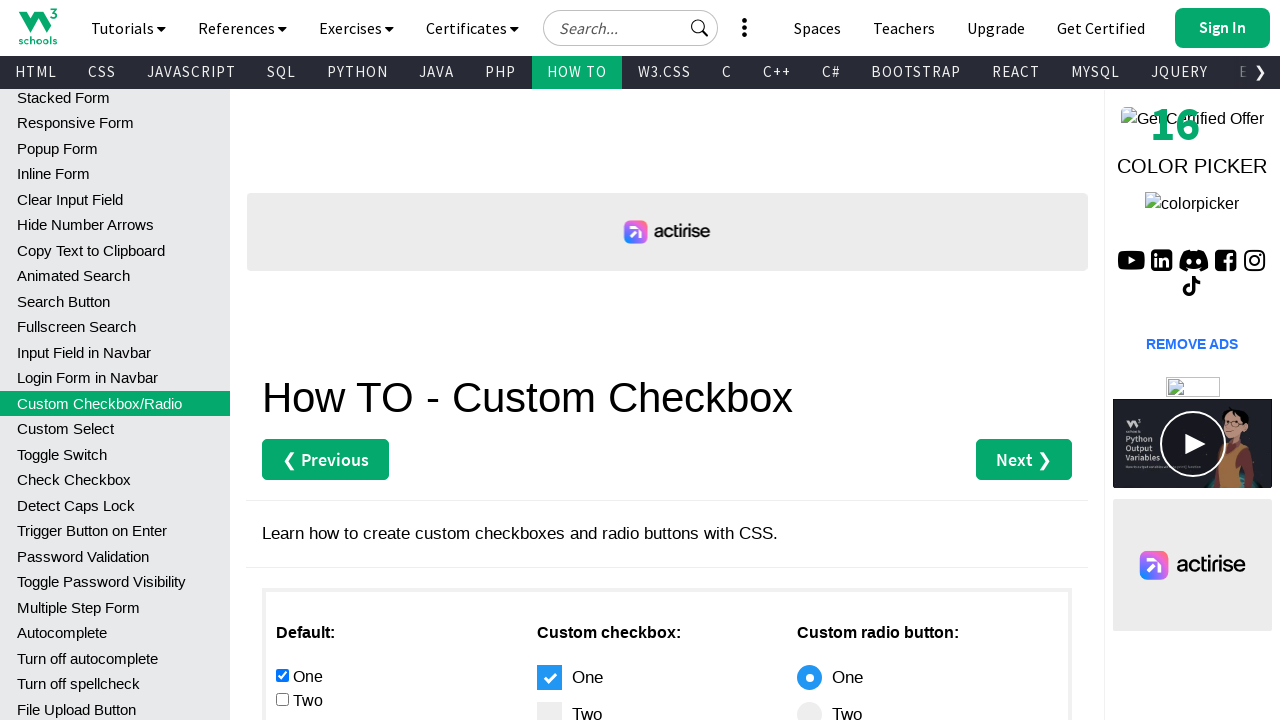

Clicked first radio button at (282, 360) on xpath=//*[@id='main']/div[3]/div[1]/input[4]
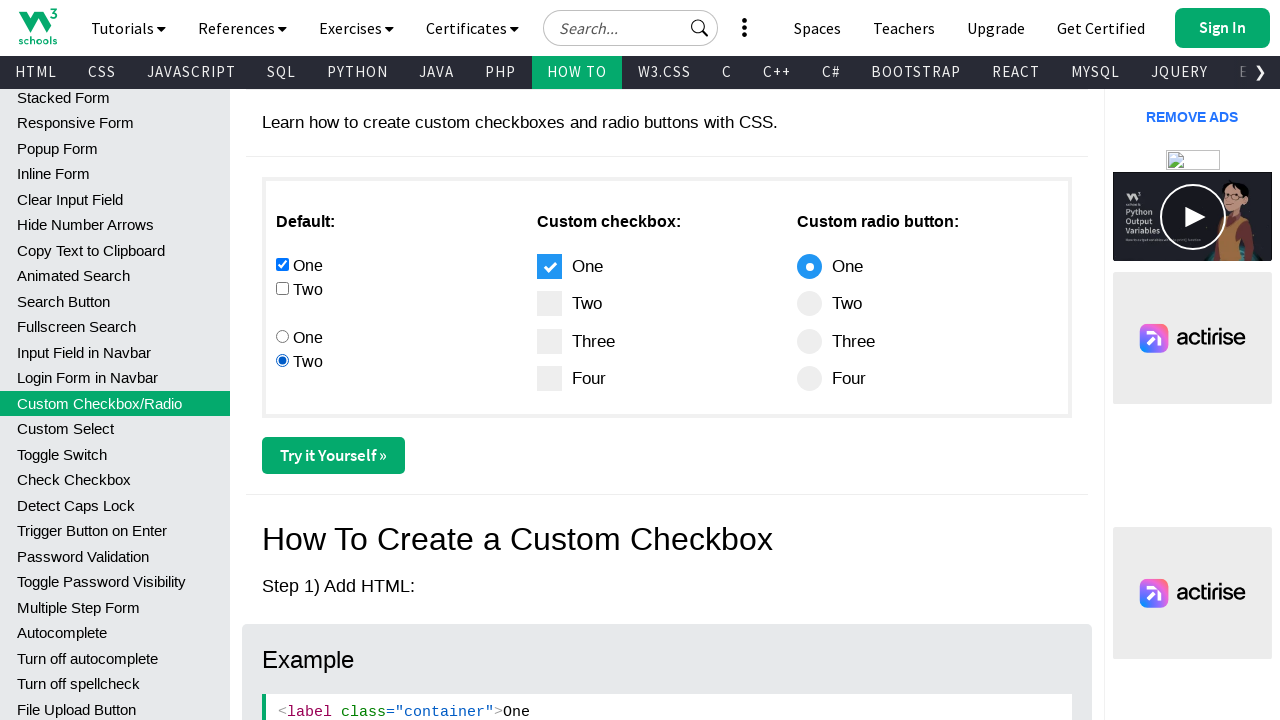

Clicked second radio button at (282, 336) on xpath=//*[@id='main']/div[3]/div[1]/input[3]
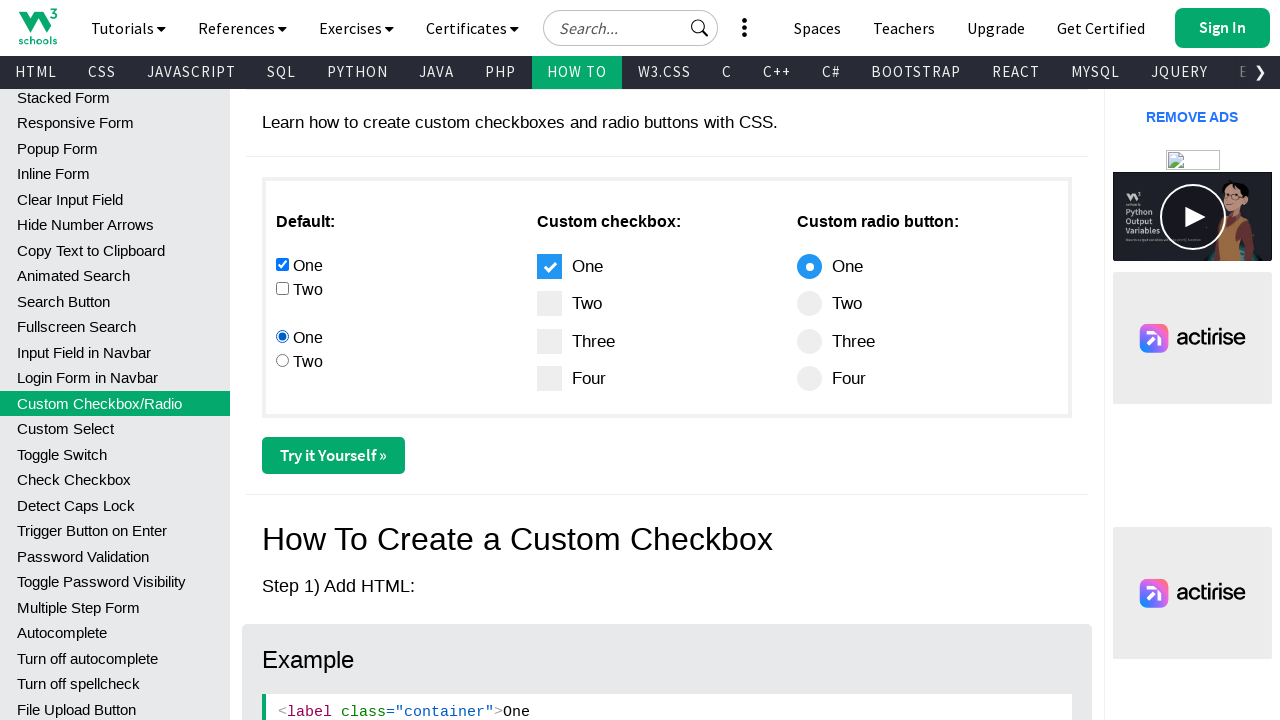

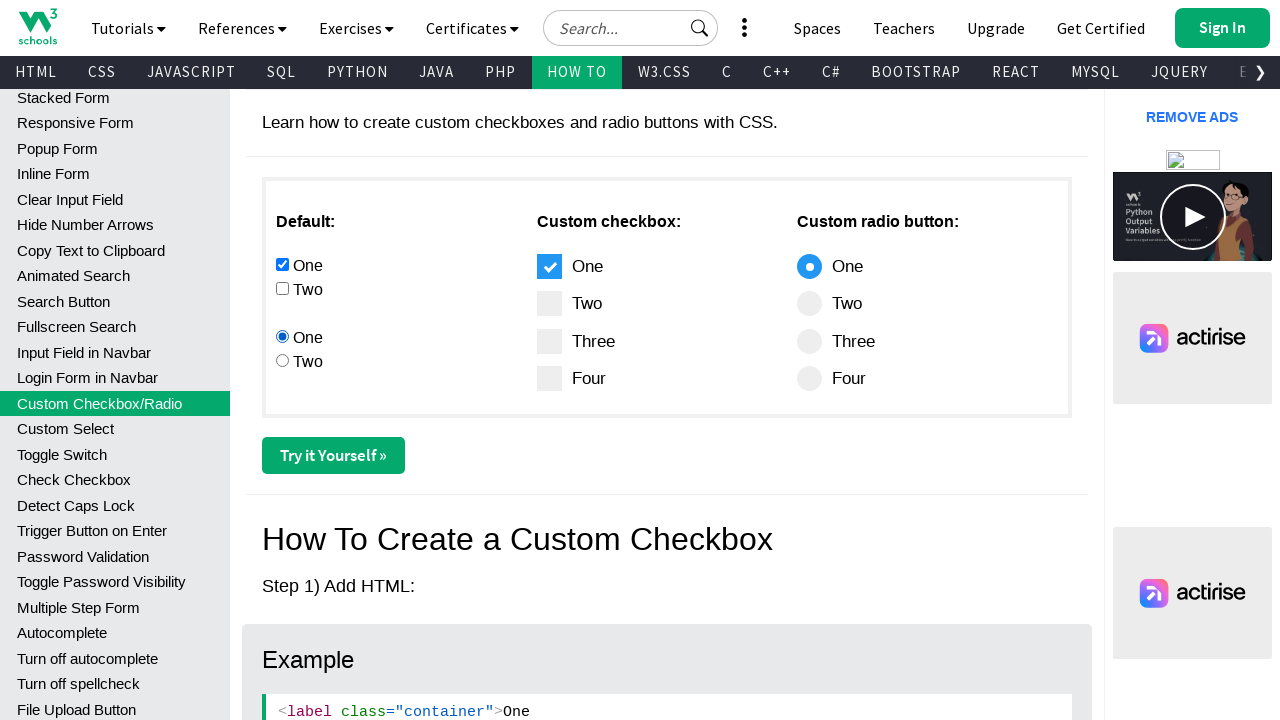